Tests that todo data persists after page reload

Starting URL: https://demo.playwright.dev/todomvc

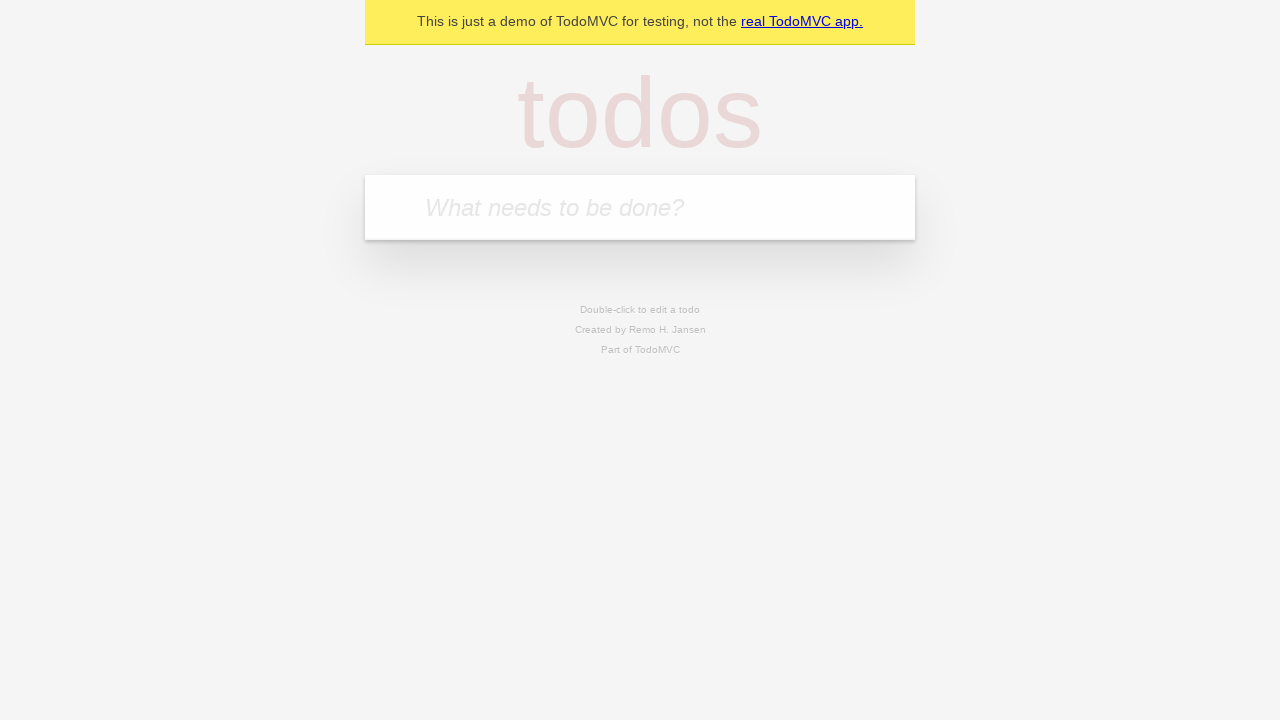

Filled new todo input with 'buy some cheese' on internal:attr=[placeholder="What needs to be done?"i]
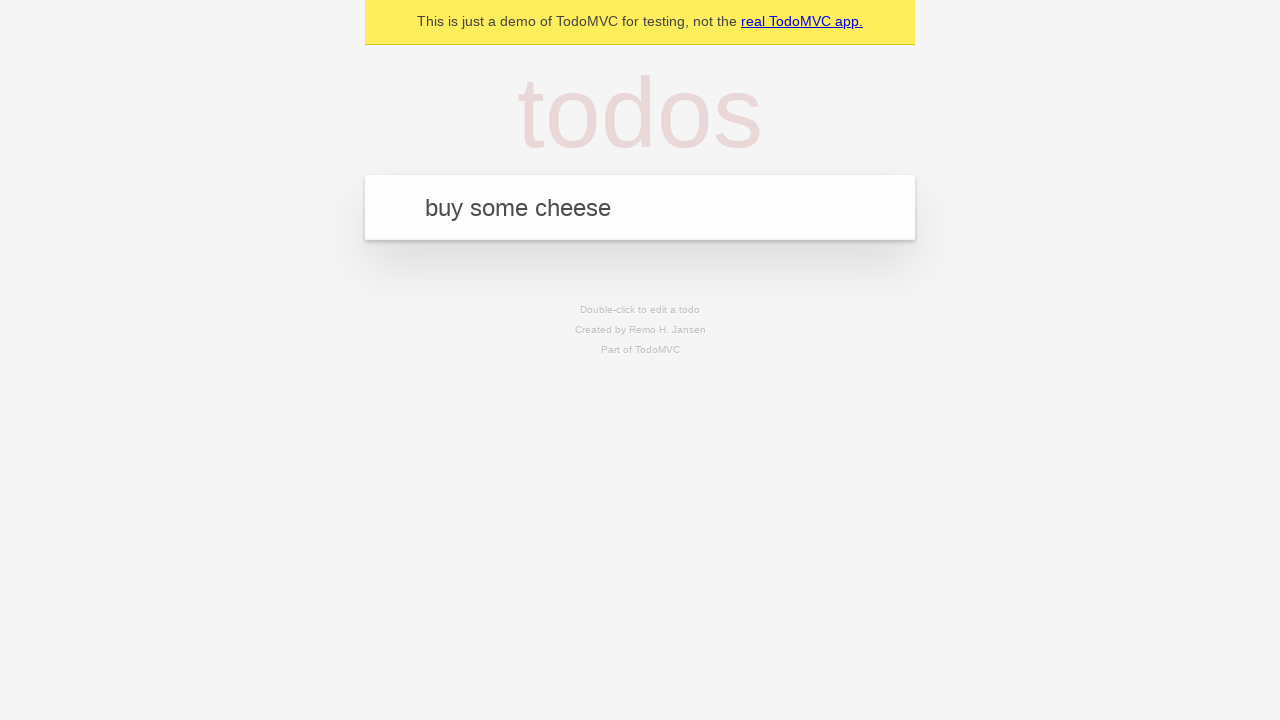

Pressed Enter to create todo 'buy some cheese' on internal:attr=[placeholder="What needs to be done?"i]
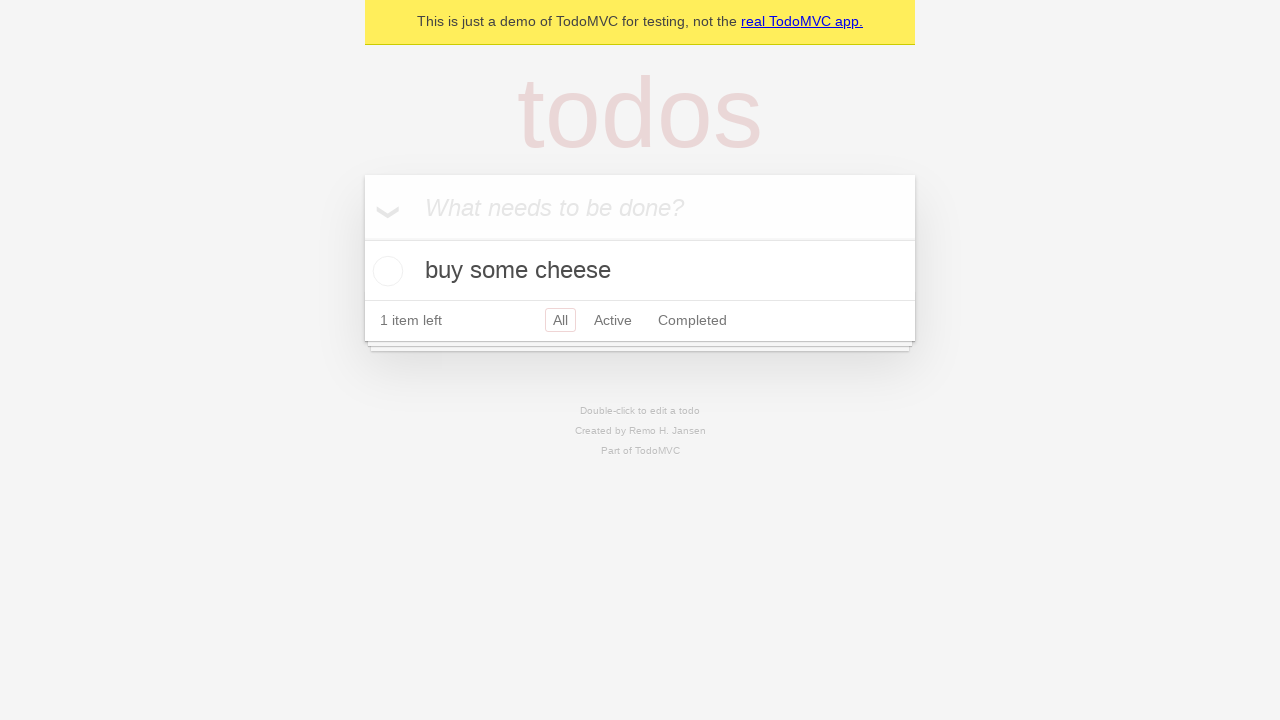

Filled new todo input with 'feed the cat' on internal:attr=[placeholder="What needs to be done?"i]
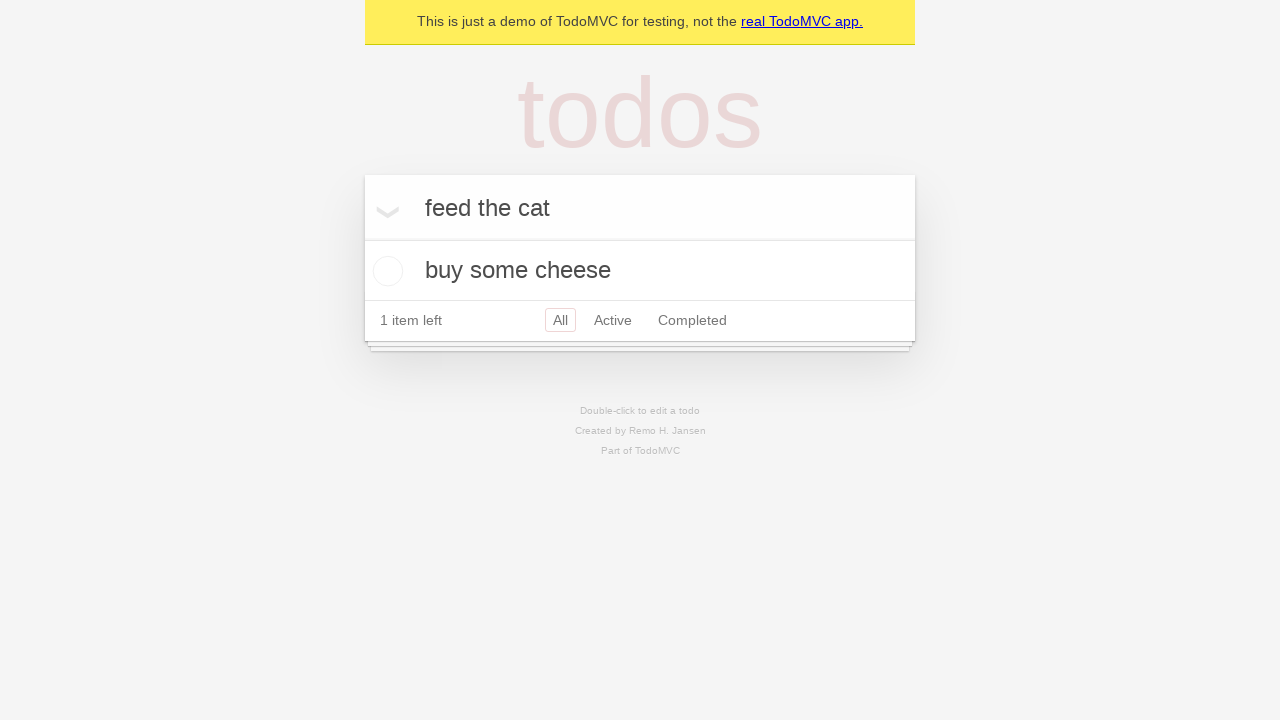

Pressed Enter to create todo 'feed the cat' on internal:attr=[placeholder="What needs to be done?"i]
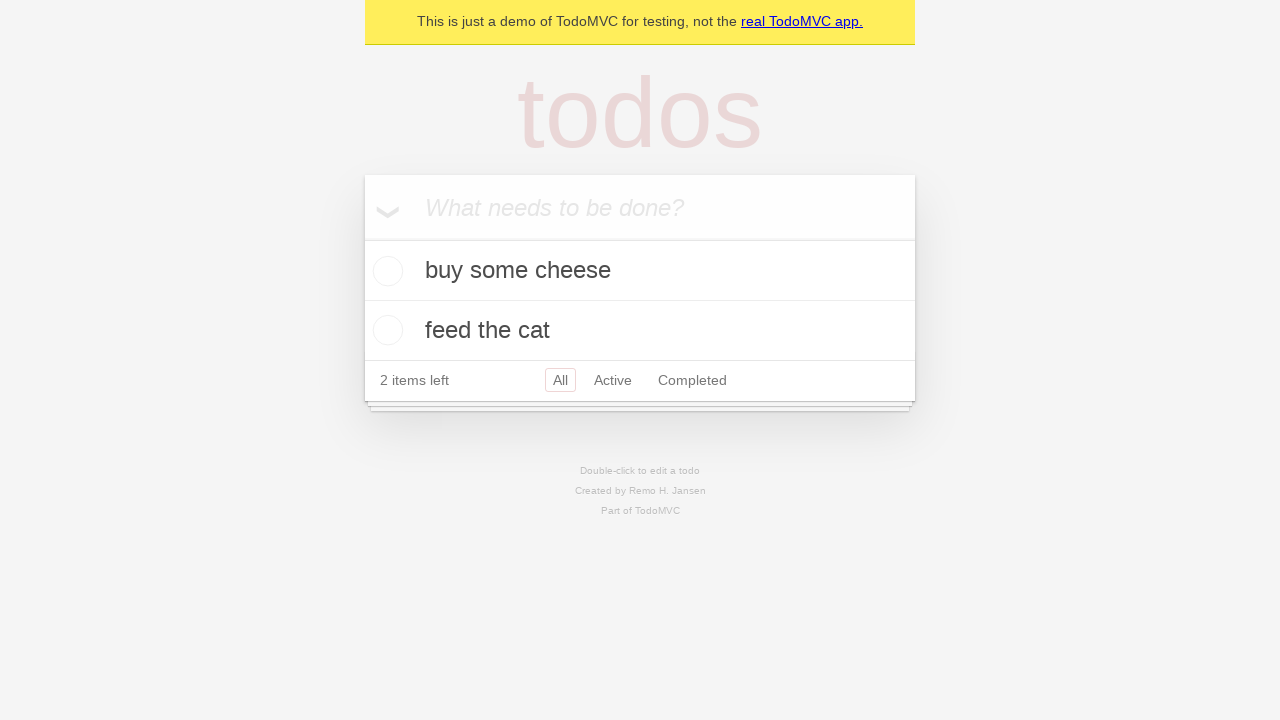

Located all todo items on the page
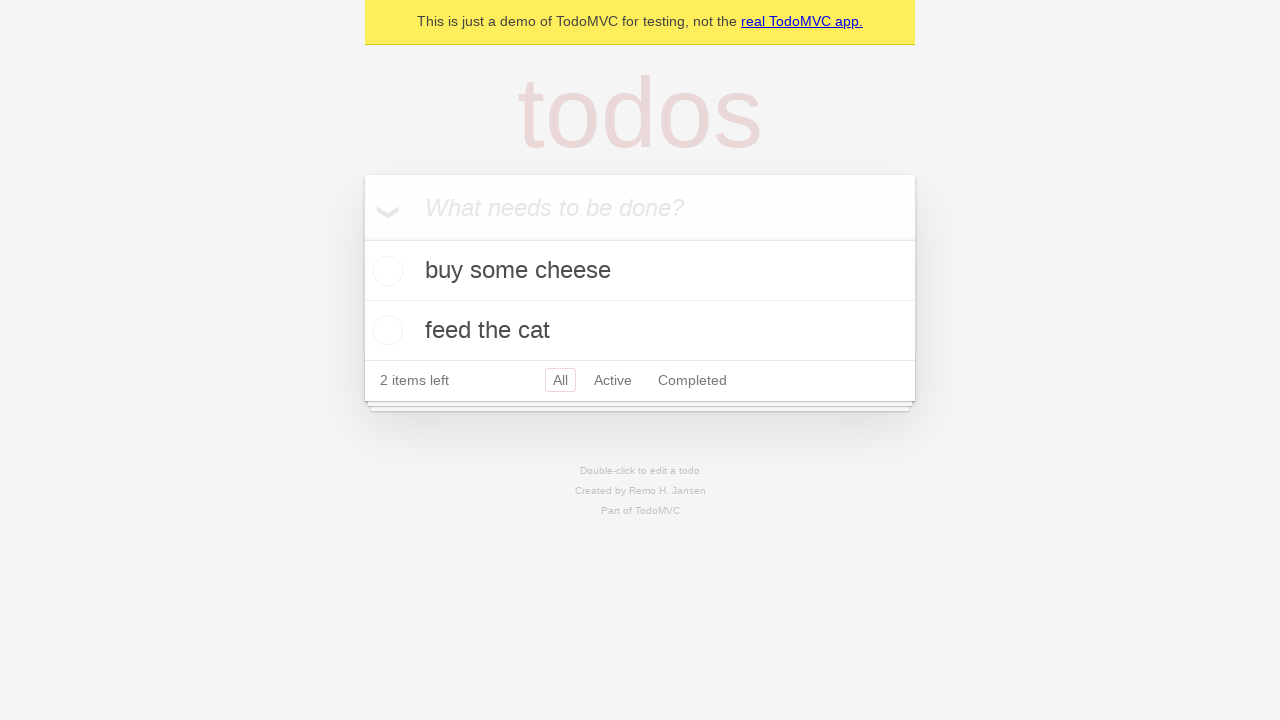

Located checkbox for first todo item
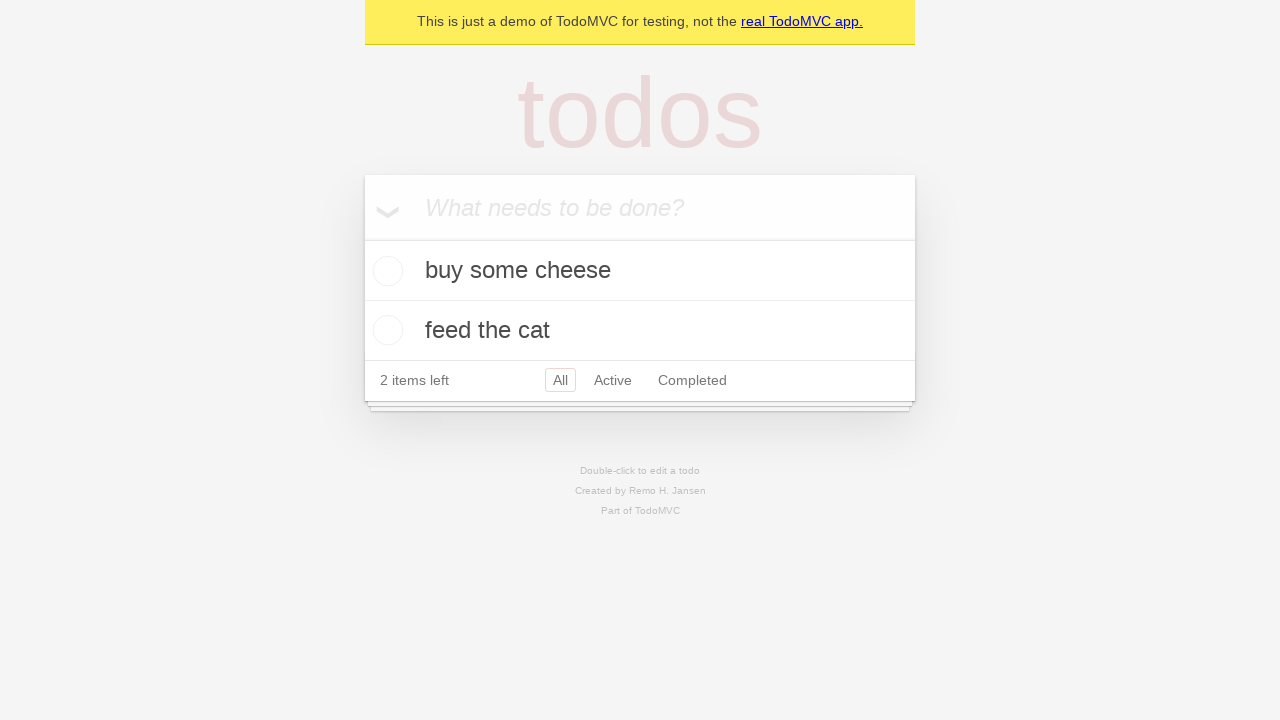

Checked the first todo item at (385, 271) on internal:testid=[data-testid="todo-item"s] >> nth=0 >> internal:role=checkbox
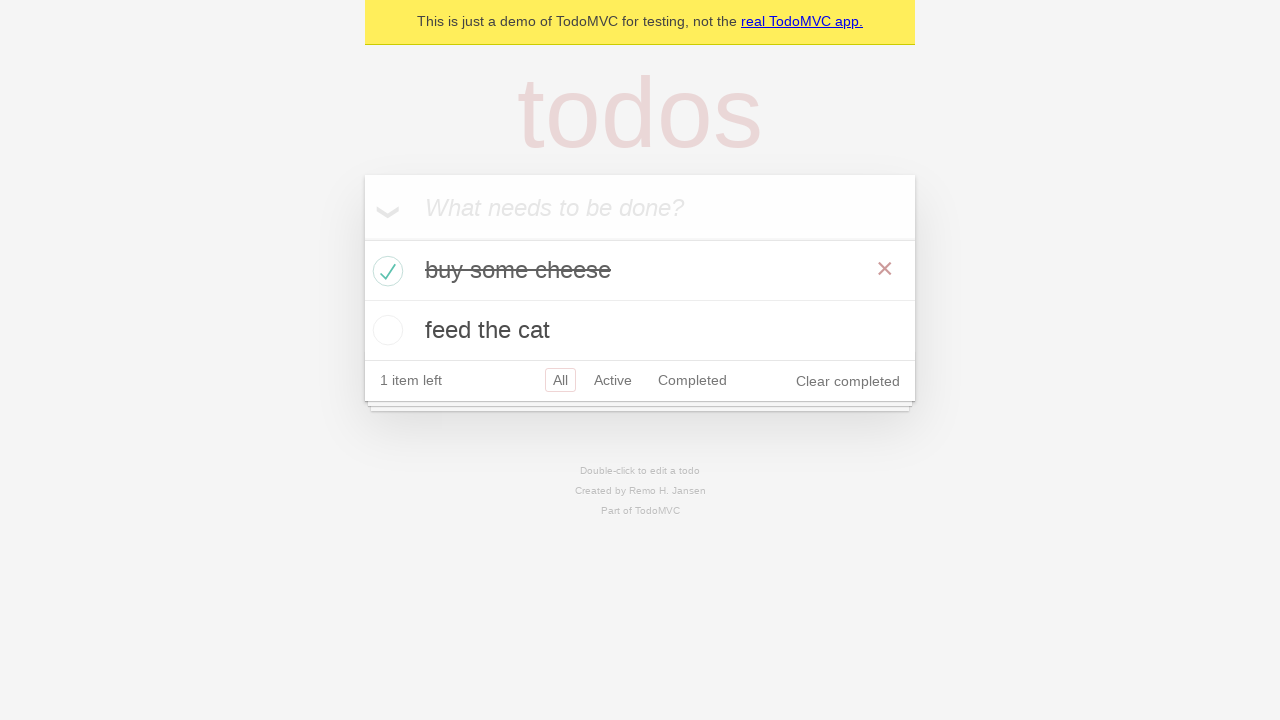

Verified first todo has 'completed' class and second todo has empty class
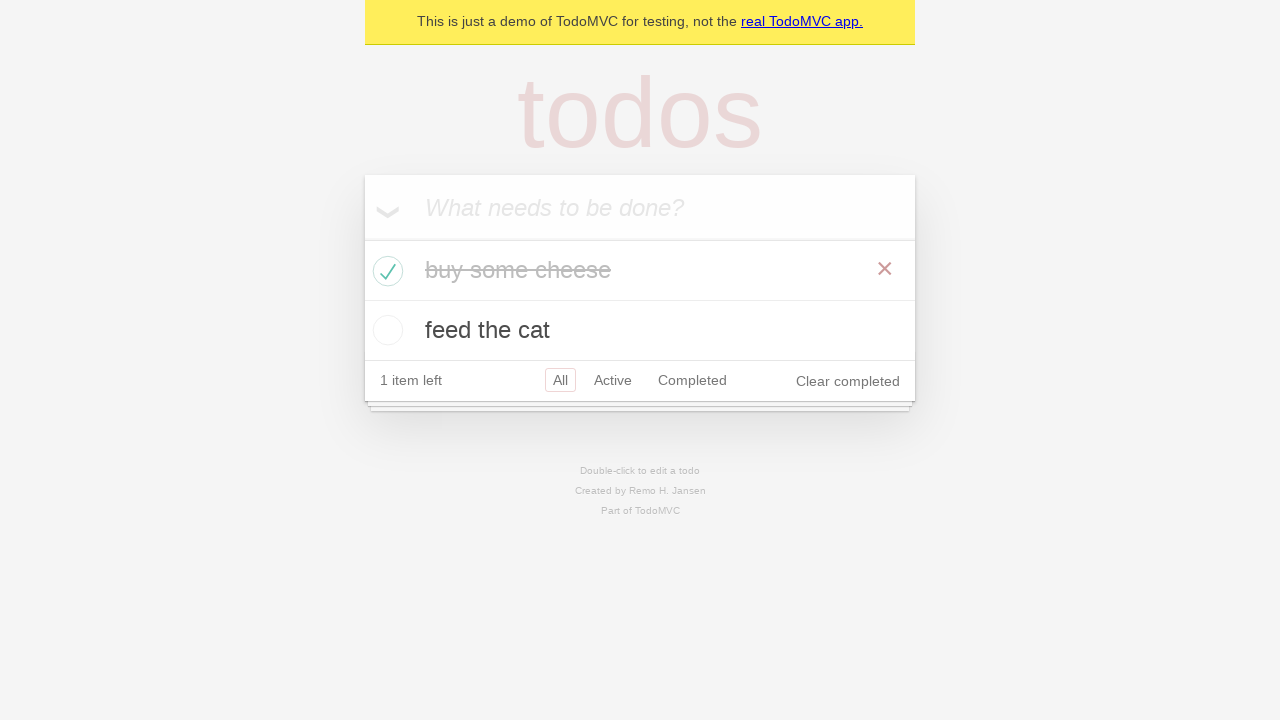

Reloaded the page to test data persistence
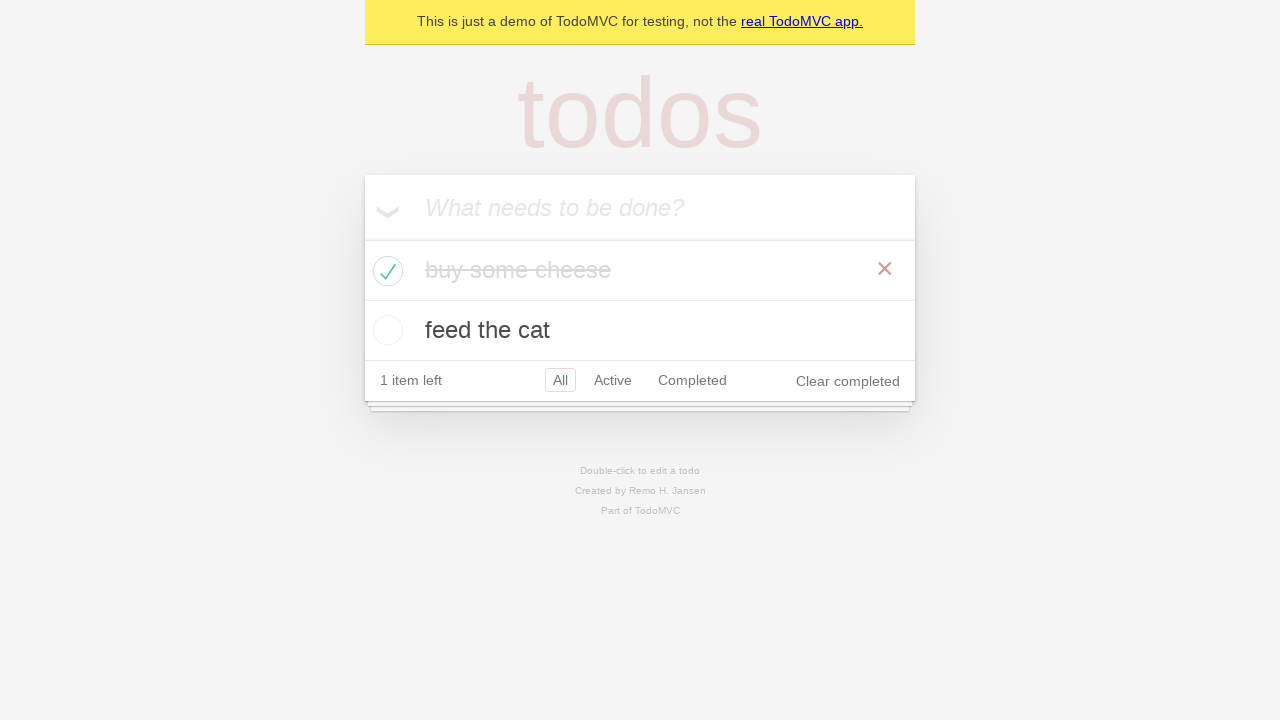

Verified todo items text persisted after reload
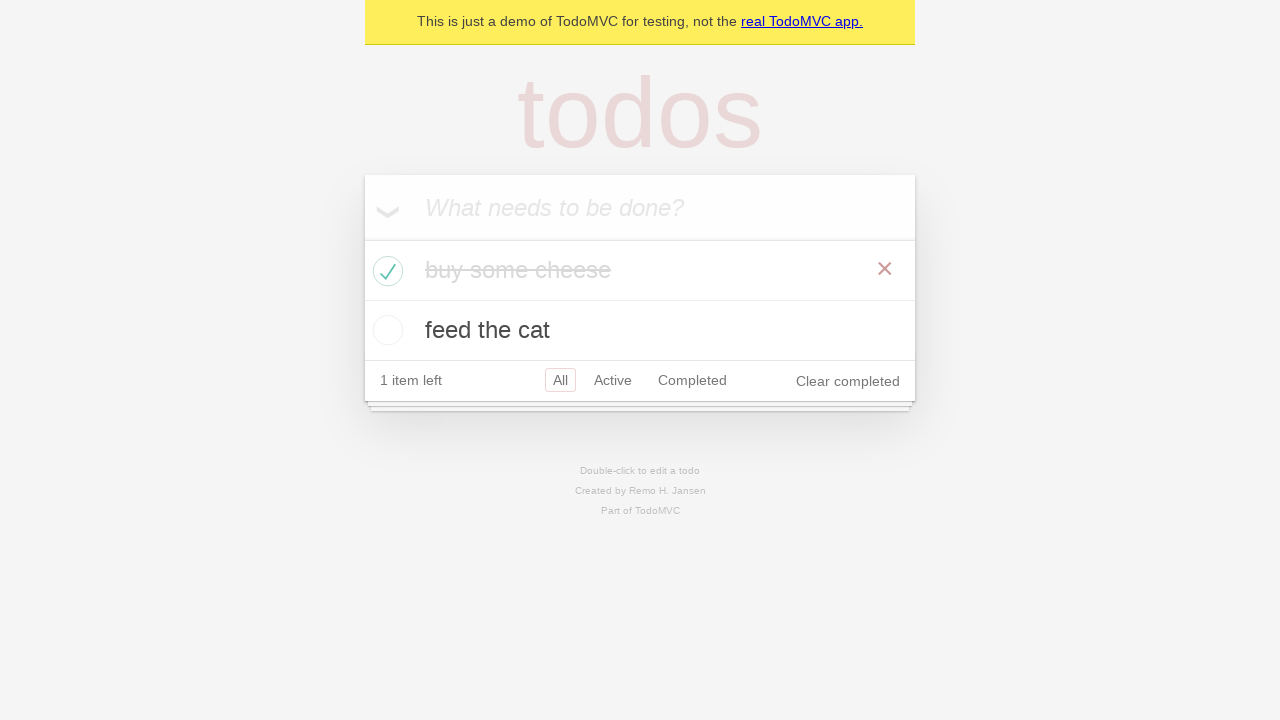

Verified first todo completion status persisted after reload
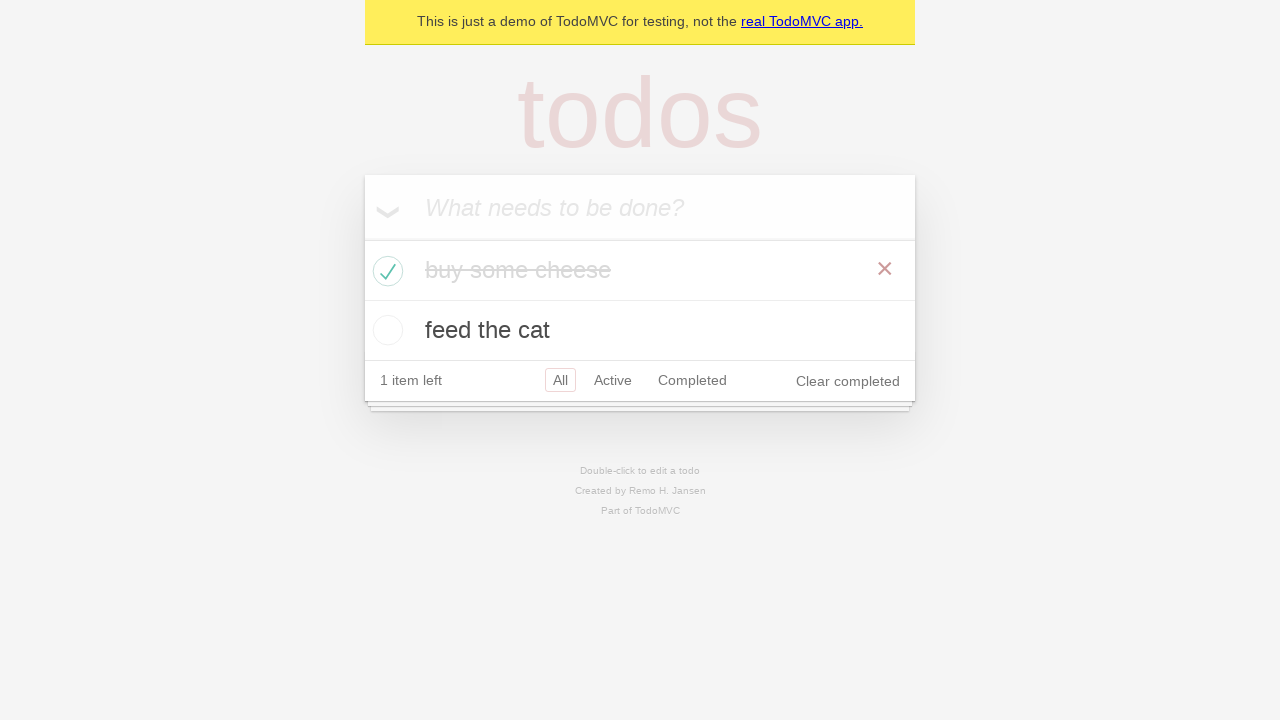

Verified todo completion classes persisted after reload
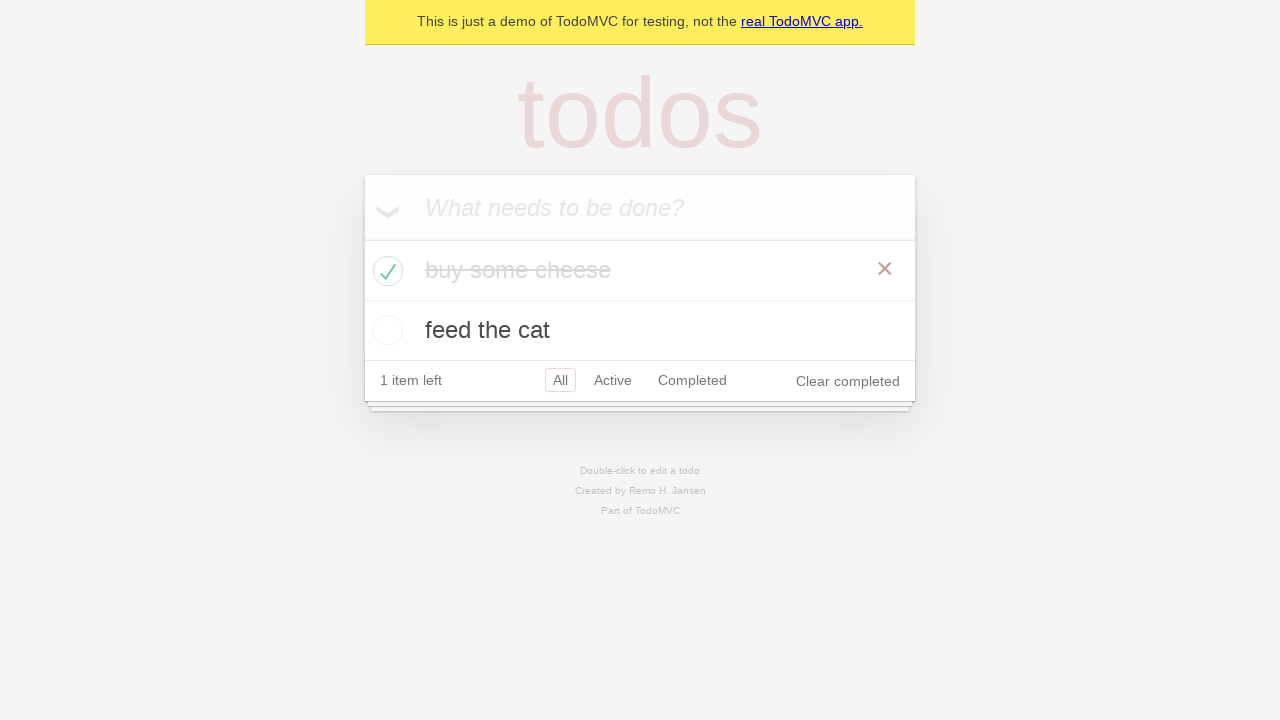

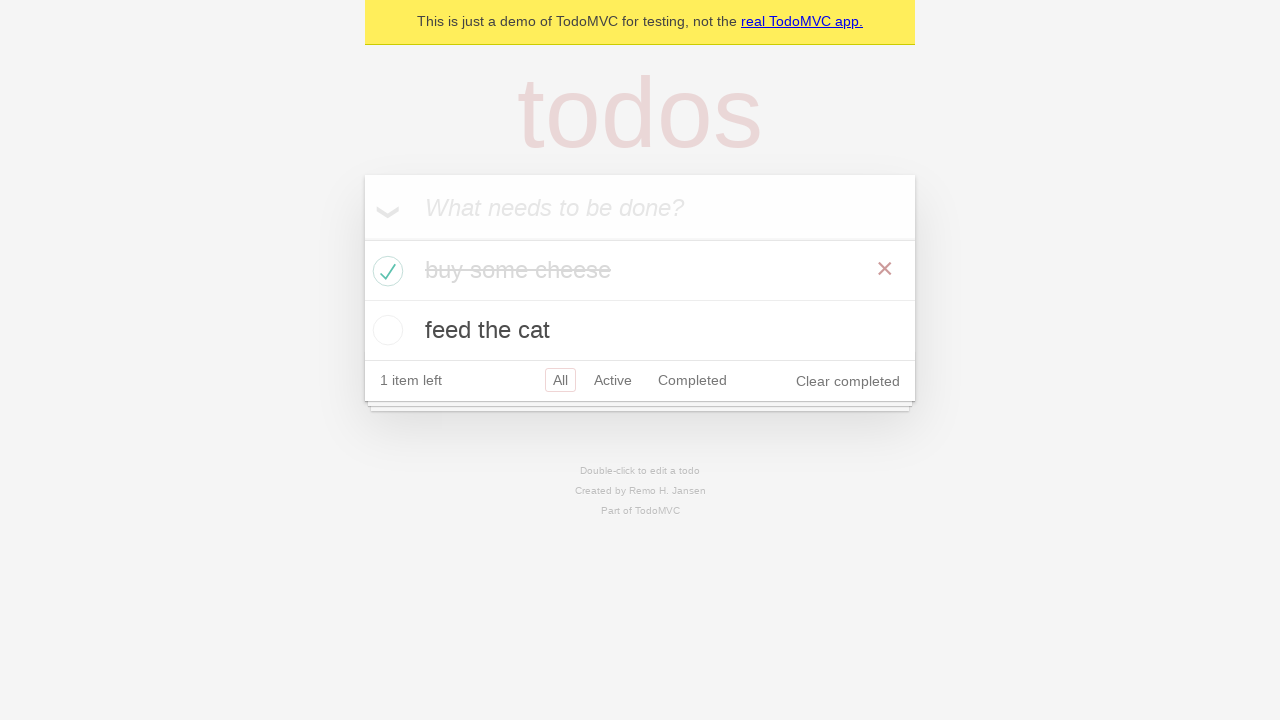